Tests clearing an input field and verifying it becomes empty

Starting URL: https://letcode.in/edit

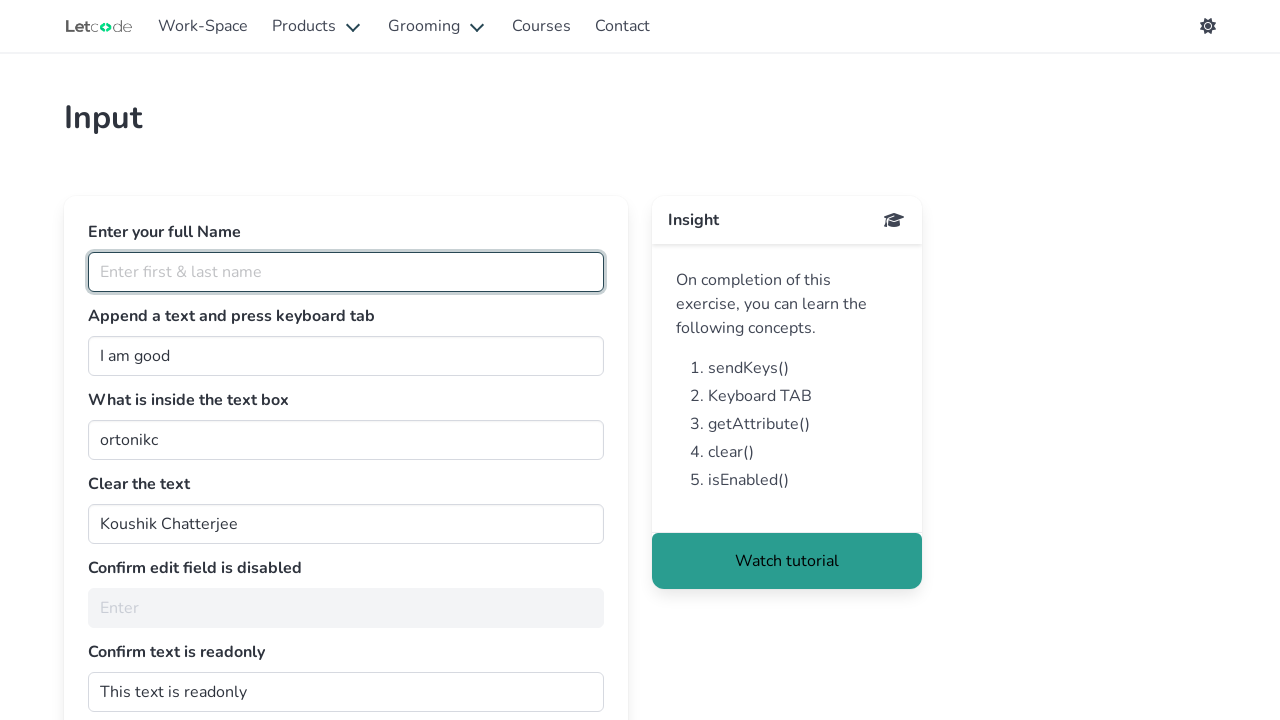

Cleared the input field with id 'clearMe' on #clearMe
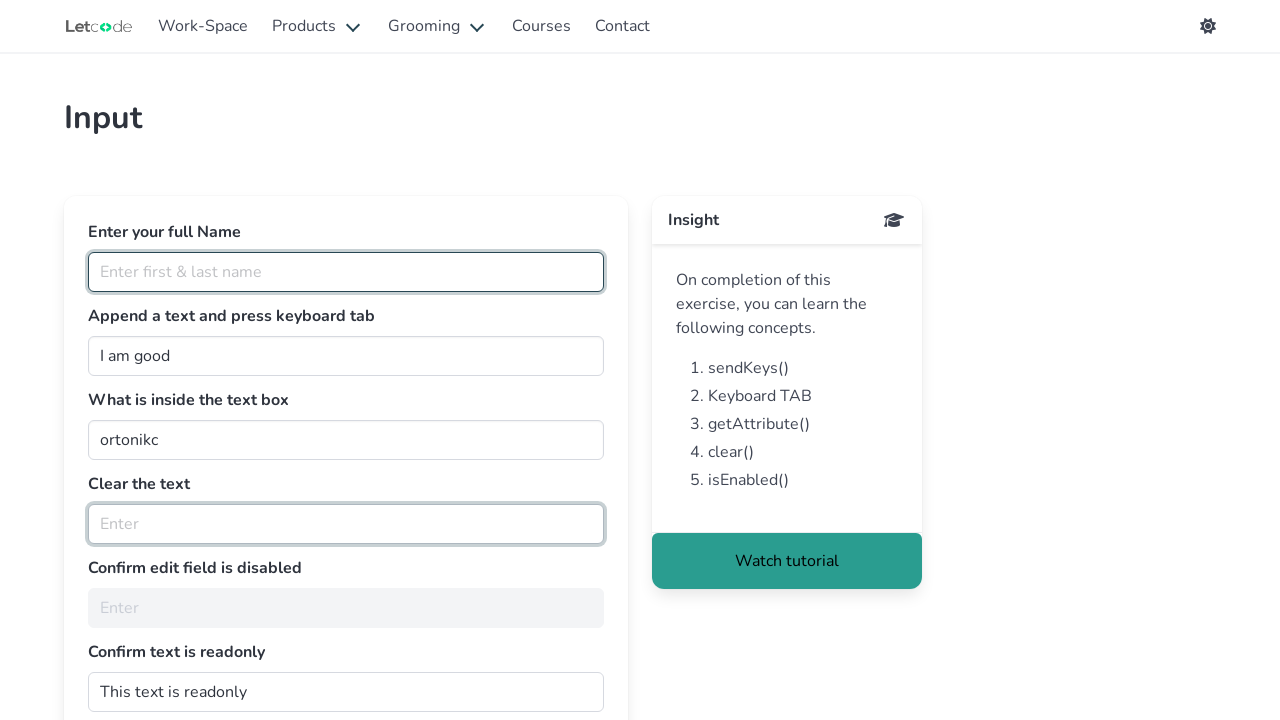

Verified that the input field is empty
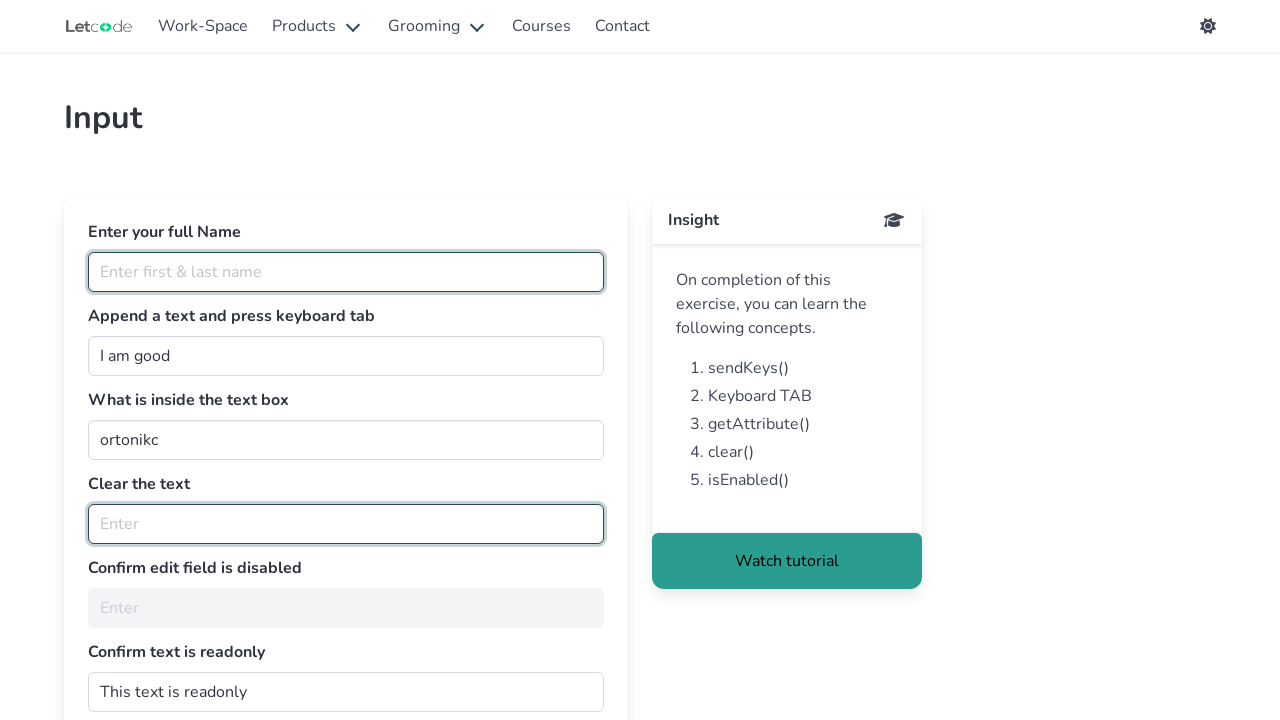

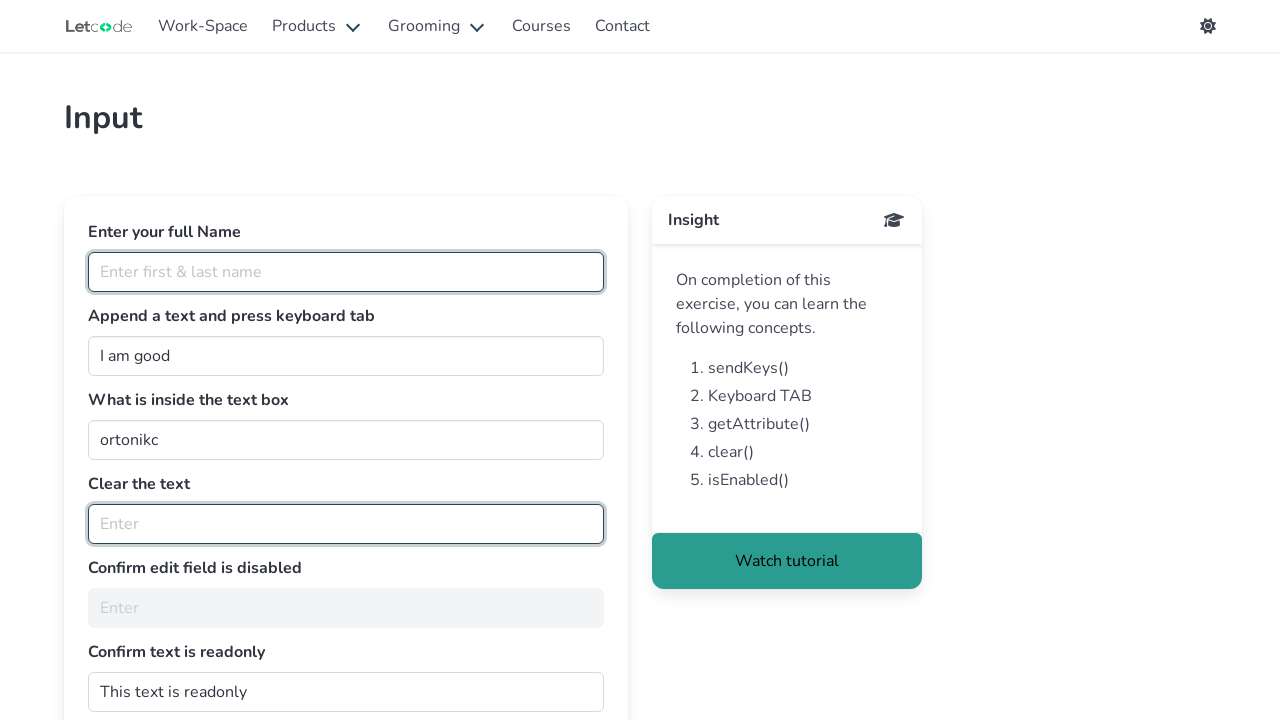